Tests the dynamic controls page by verifying a textbox is initially disabled, clicking the Enable button, waiting for the textbox to become enabled, and verifying the success message appears.

Starting URL: https://the-internet.herokuapp.com/dynamic_controls

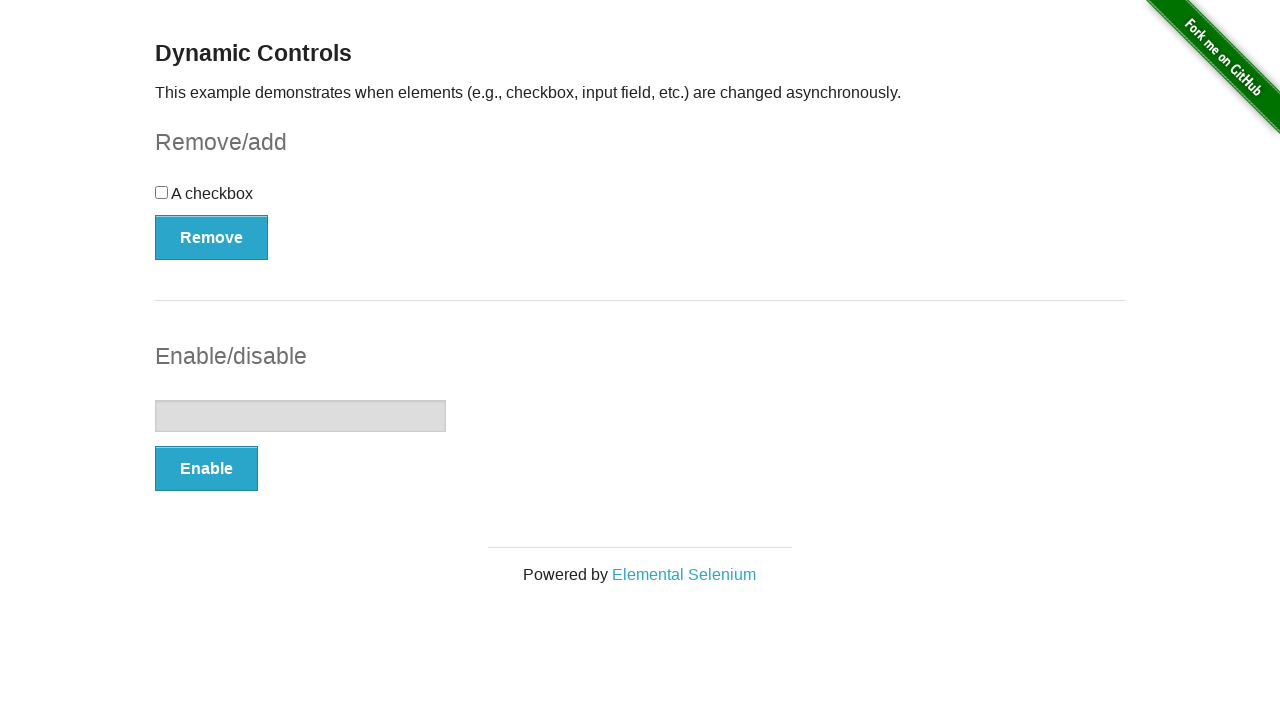

Located the textbox element
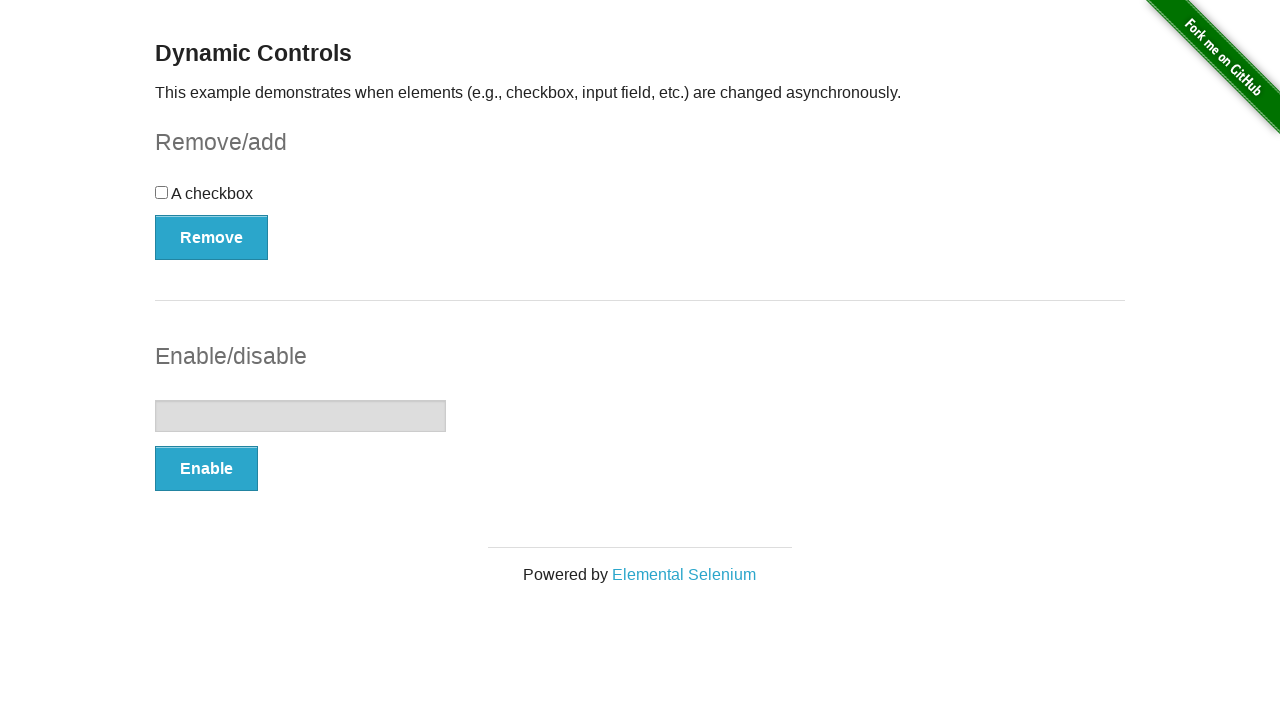

Verified textbox is initially disabled
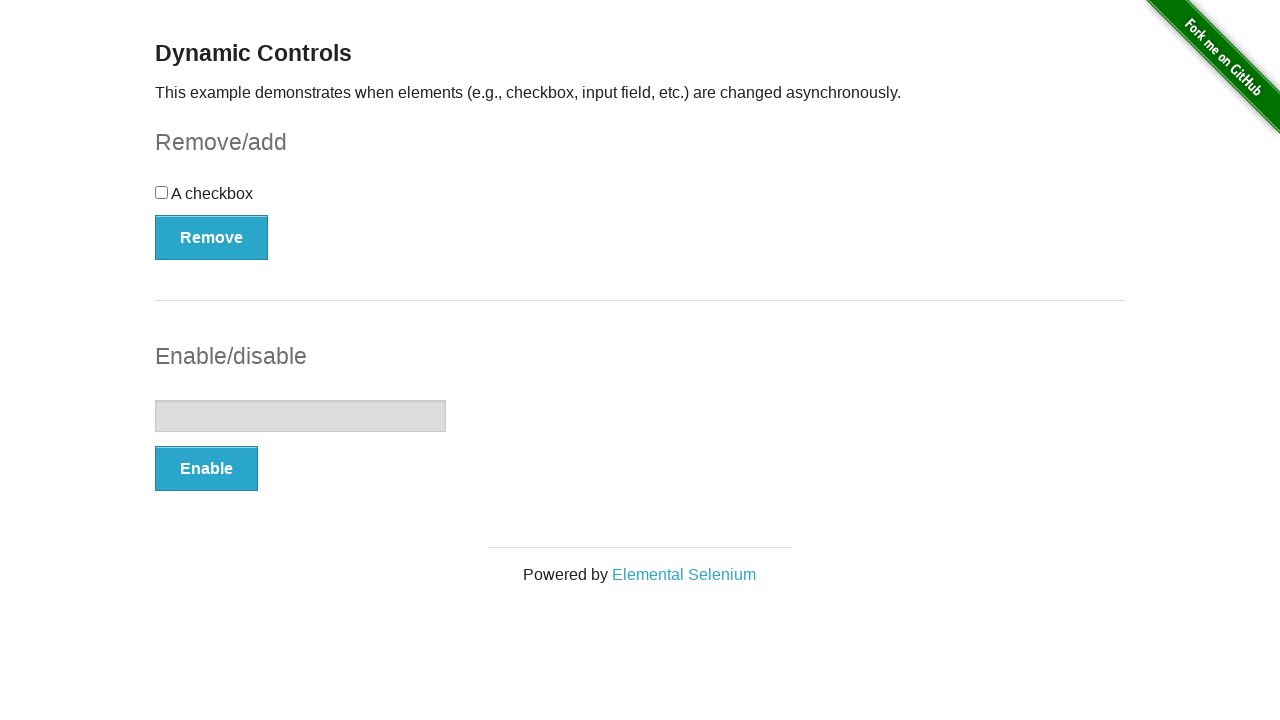

Clicked the Enable button at (206, 469) on xpath=//button[text()='Enable']
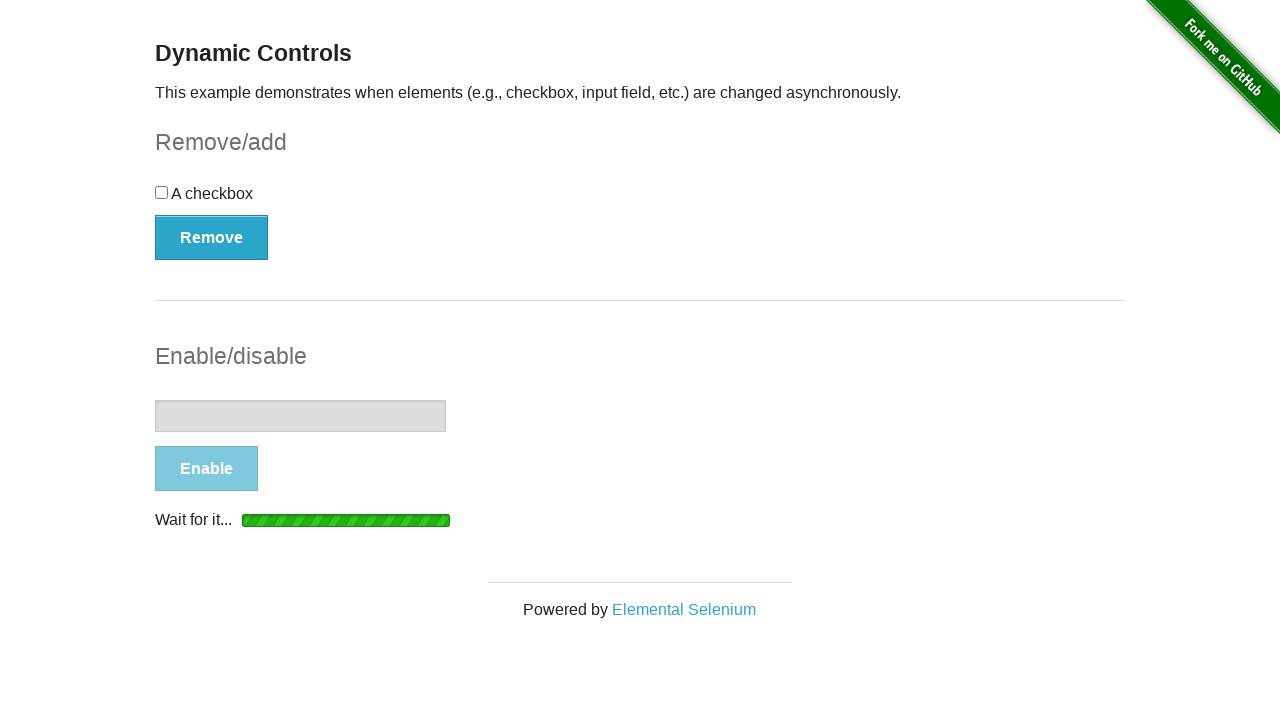

Waited for textbox to become enabled
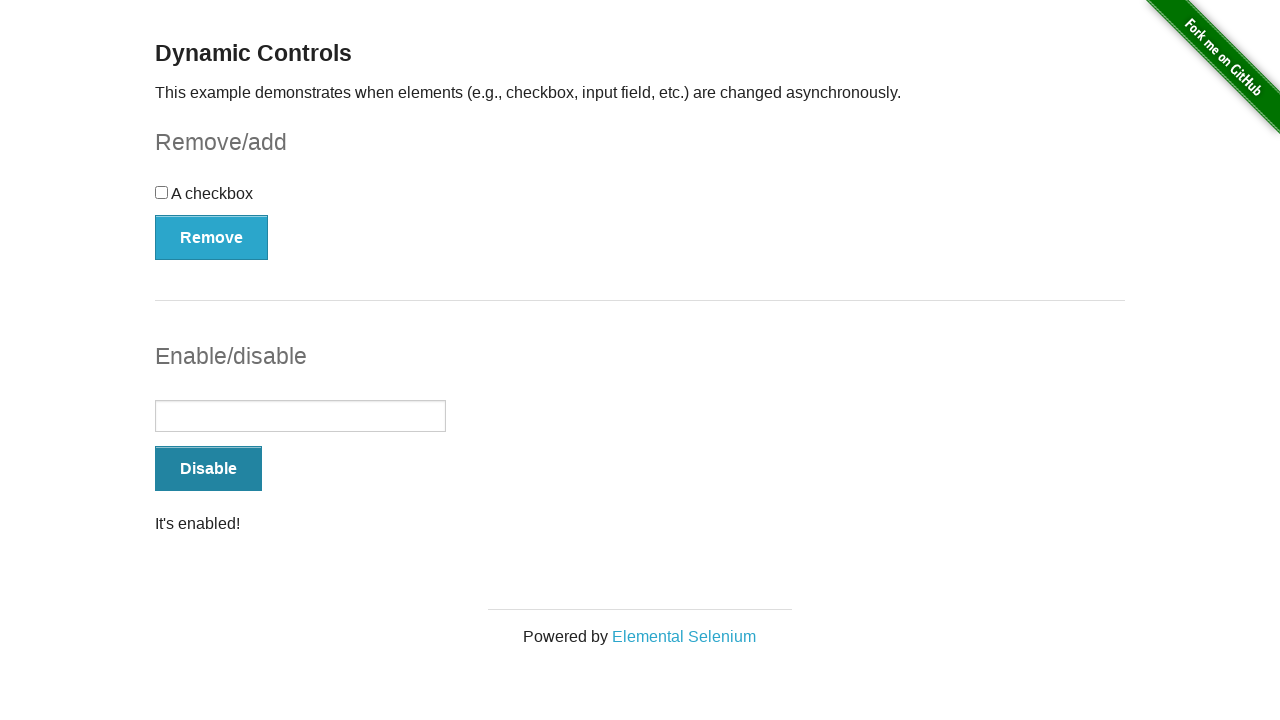

Located the success message element
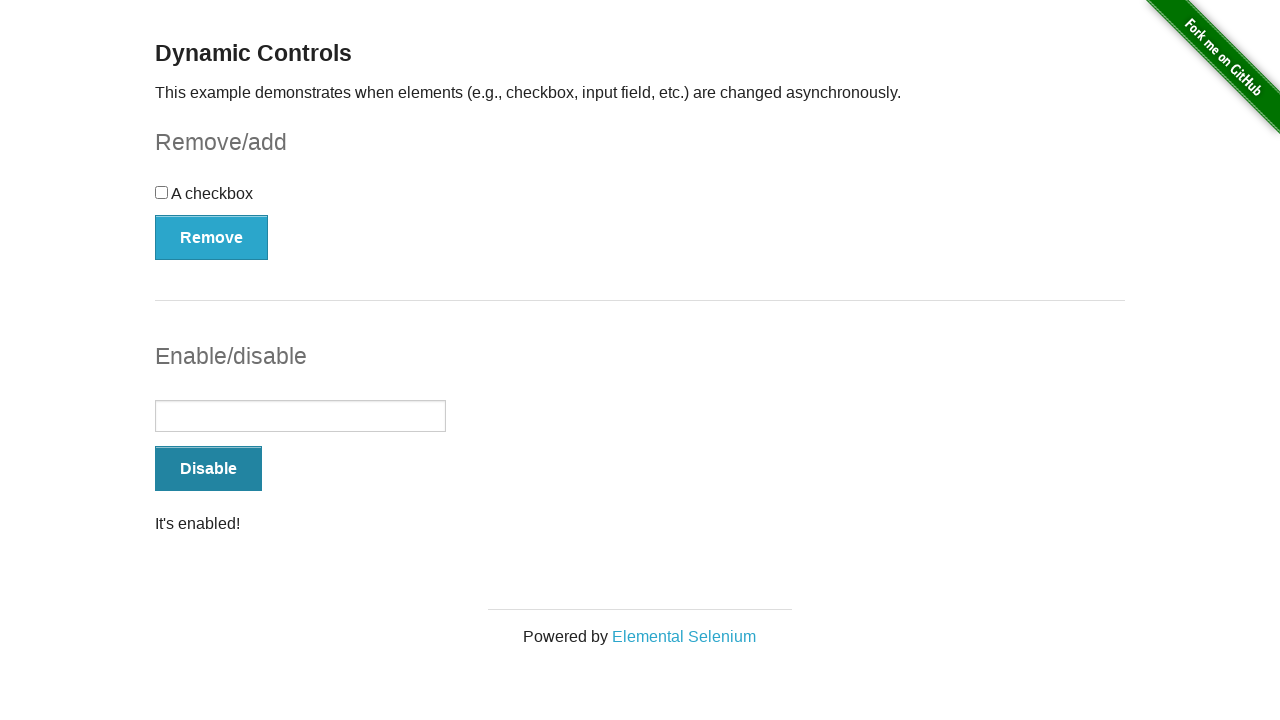

Verified success message is visible
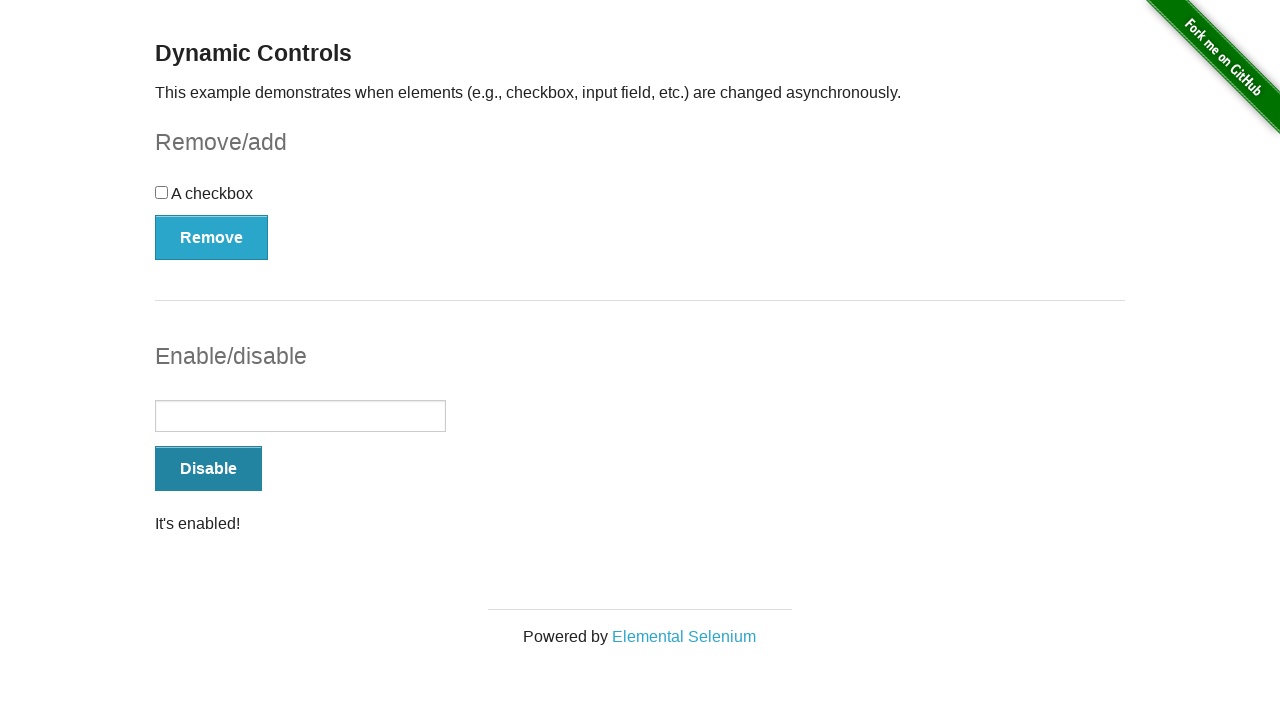

Verified textbox is now enabled
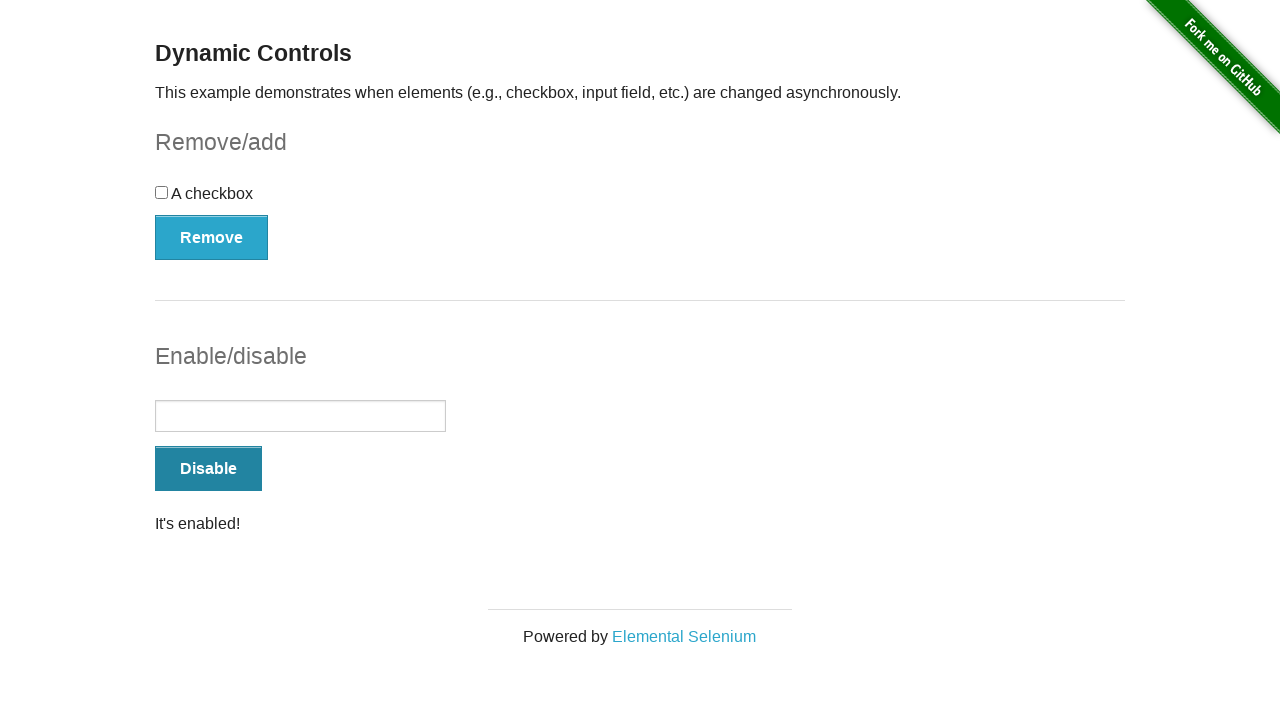

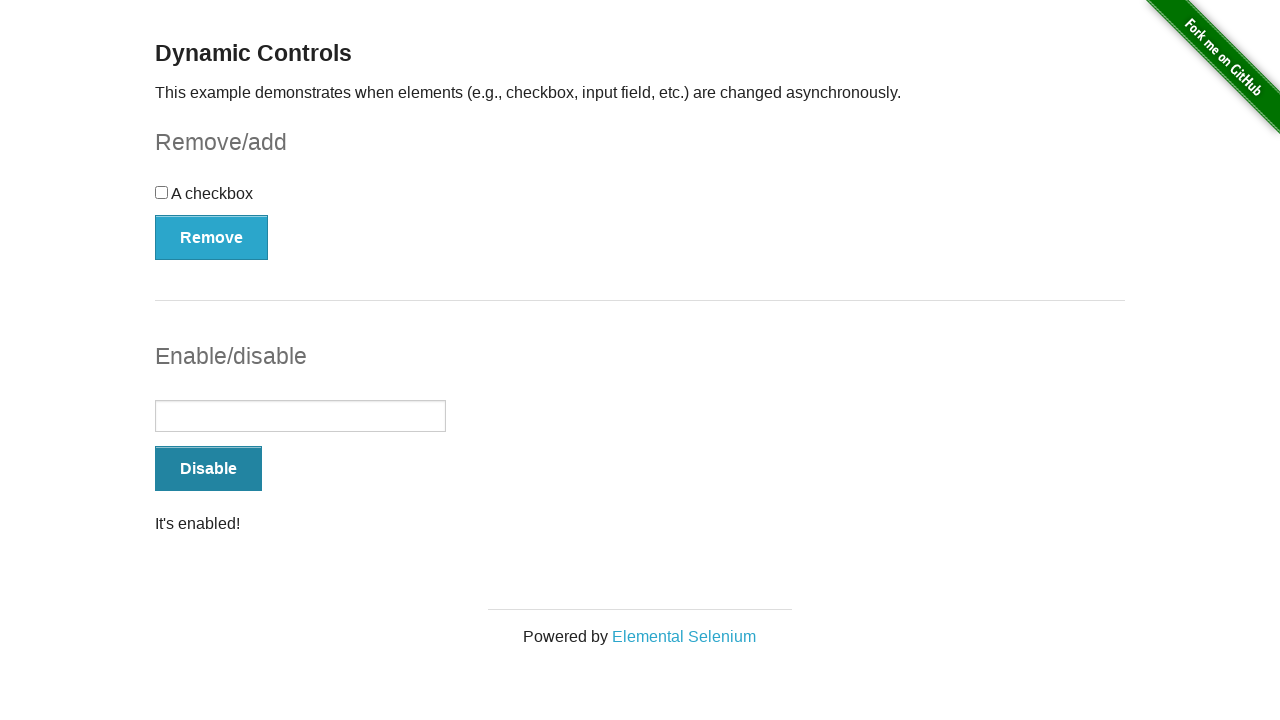